Tests alert popup handling by triggering different types of alerts and interacting with them

Starting URL: https://demo.automationtesting.in/Alerts.html

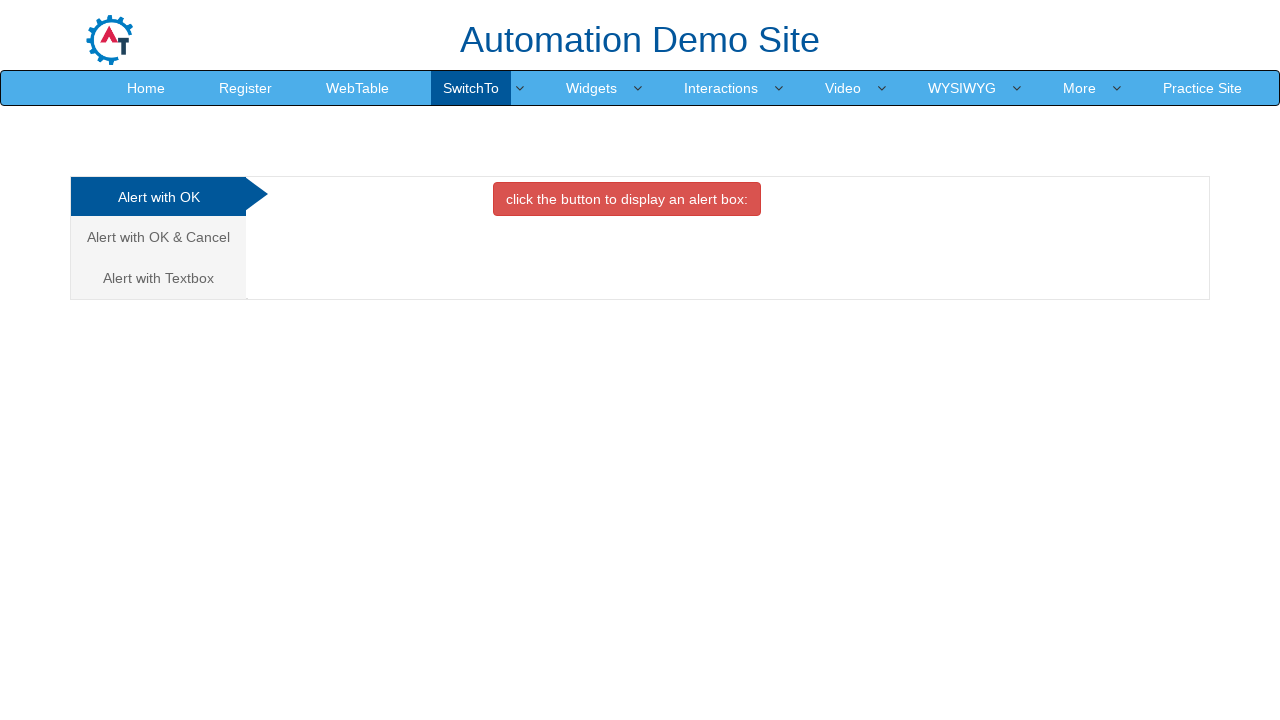

Clicked button to trigger first alert at (627, 199) on xpath=//button[@class='btn btn-danger']
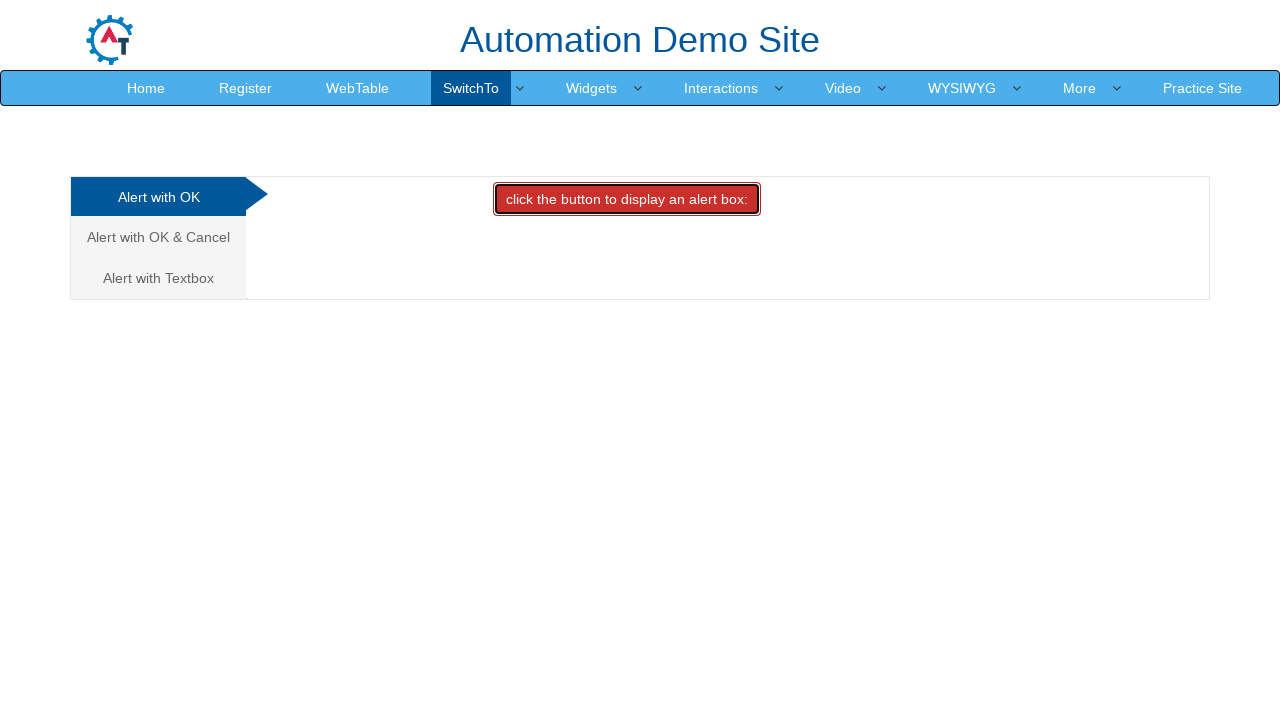

Set up dialog handler to accept alerts
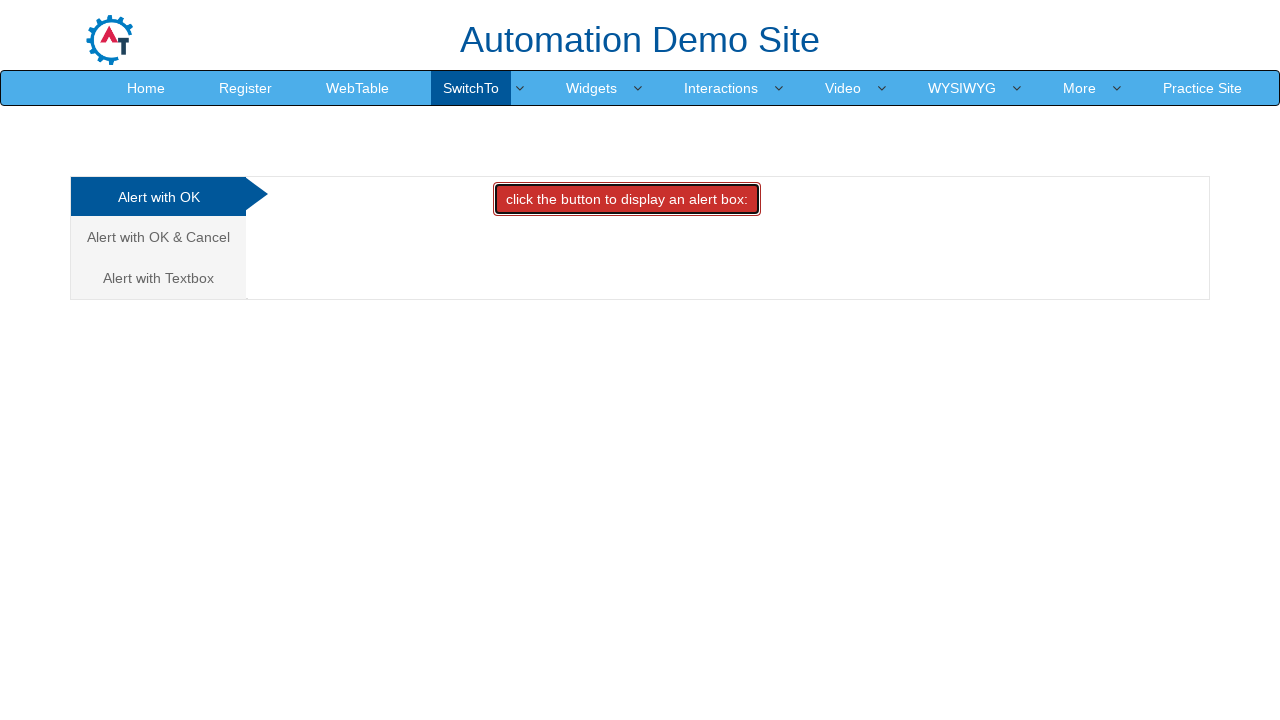

Clicked on Cancel tab at (158, 237) on xpath=//a[@href='#CancelTab']
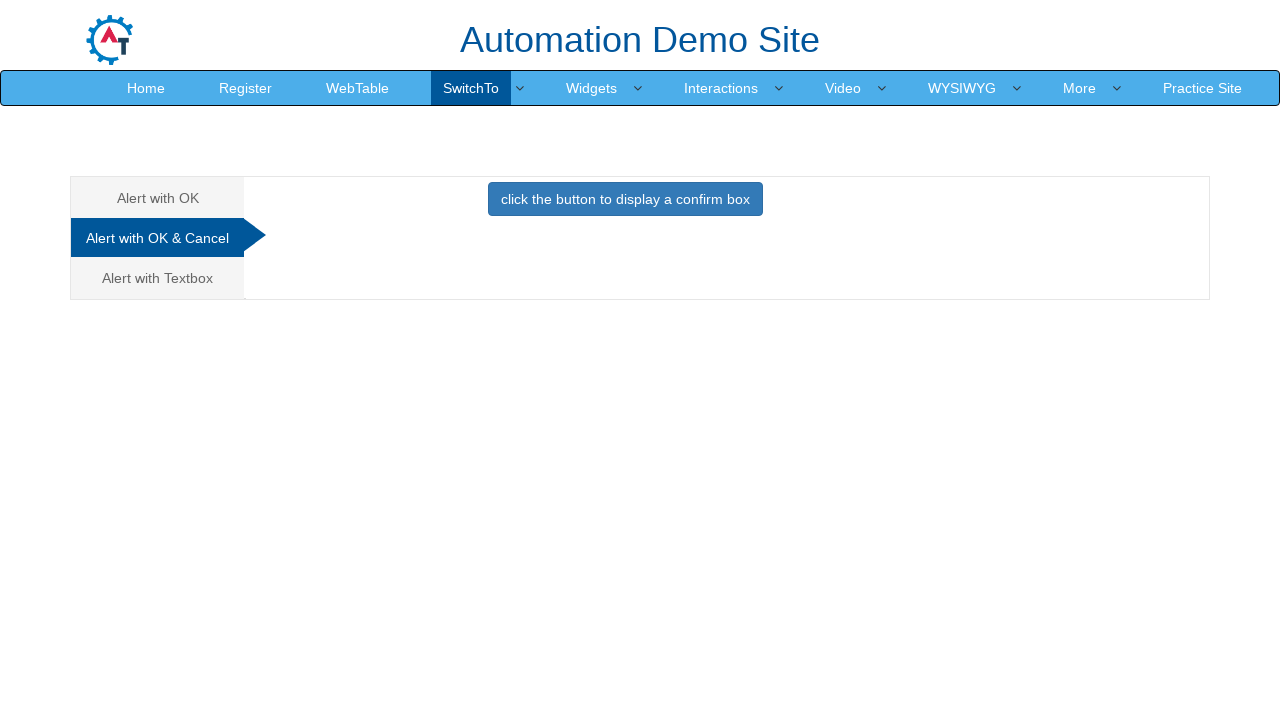

Clicked button to trigger second alert at (625, 199) on xpath=//button[@class='btn btn-primary']
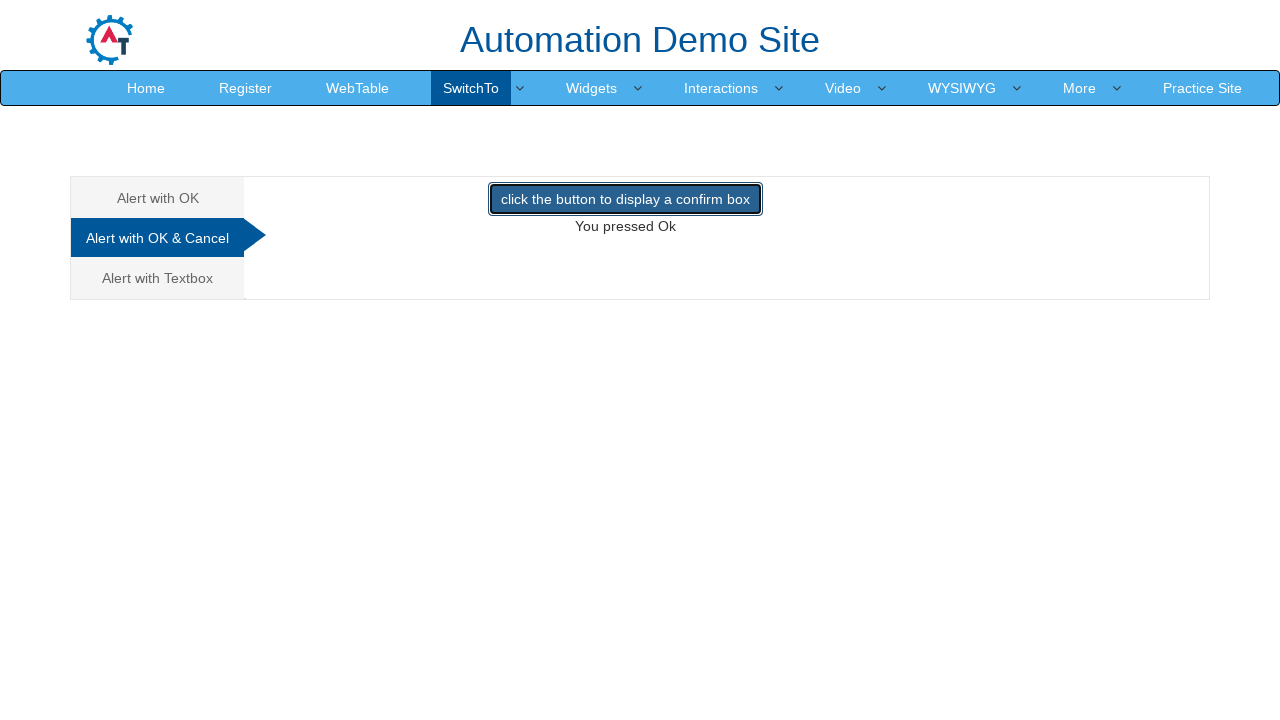

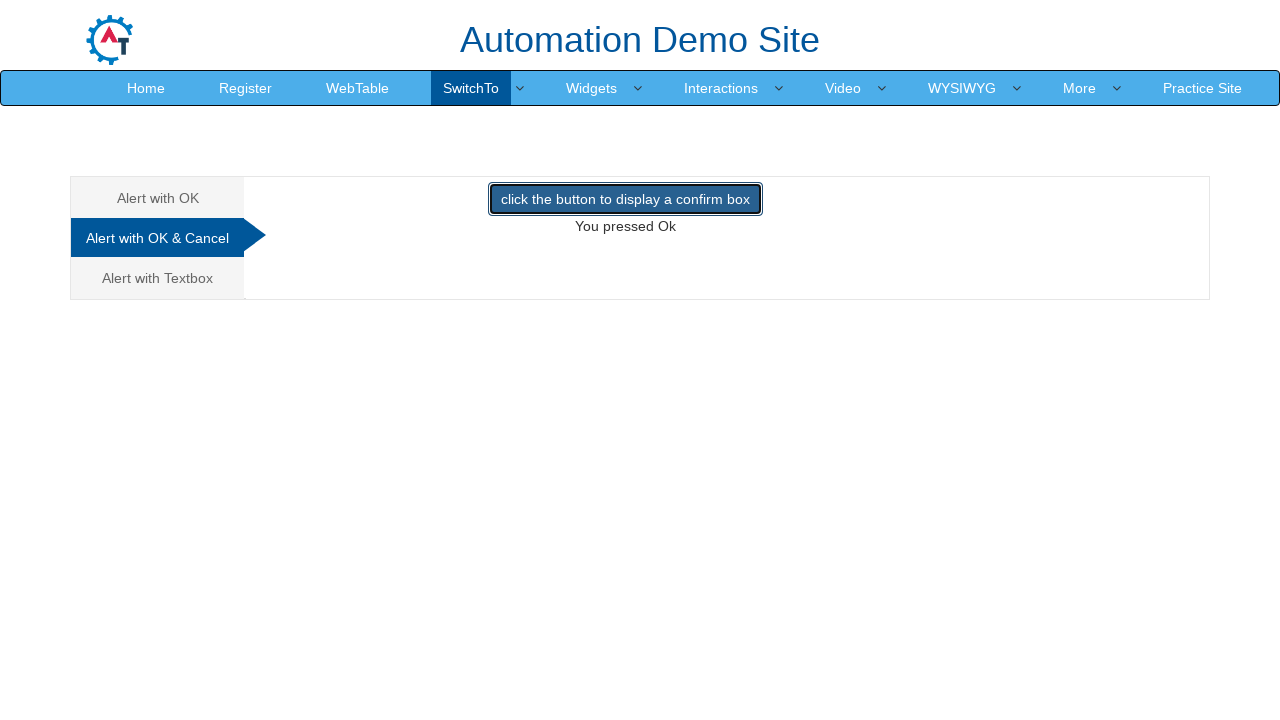